Tests date picker by selecting a specific date (December 19, 1995)

Starting URL: https://demoqa.com/date-picker

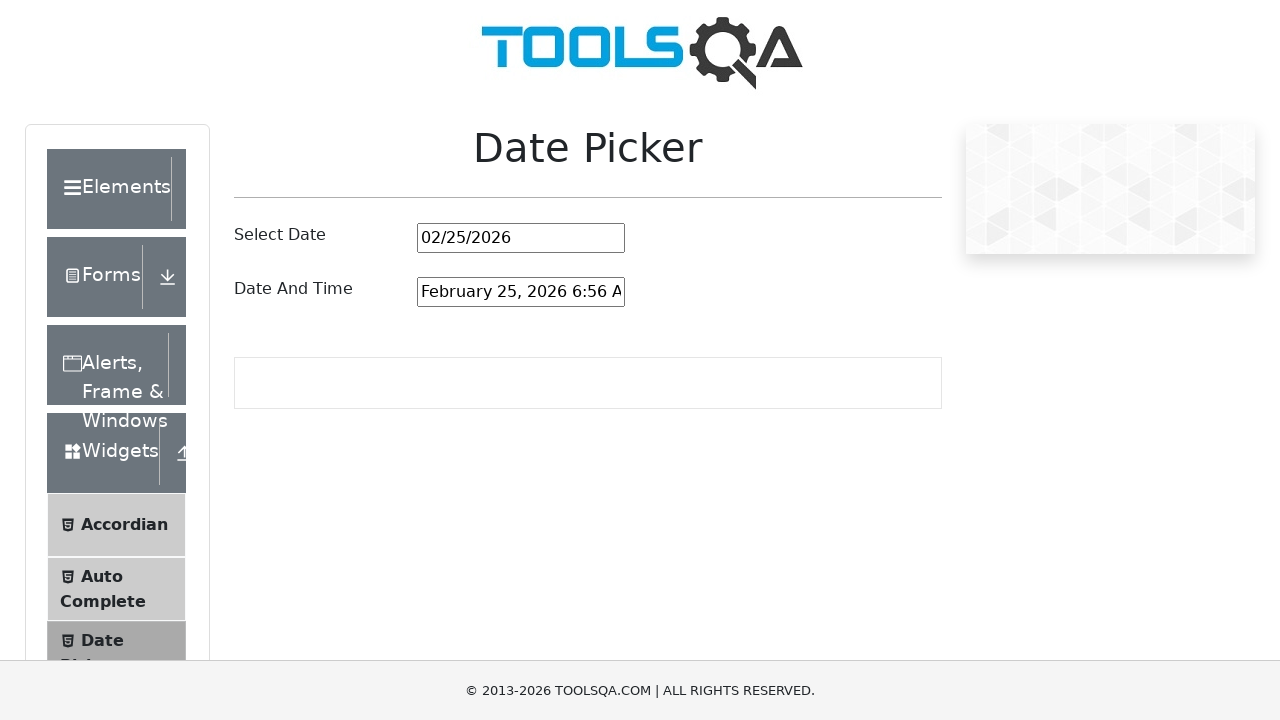

Clicked date picker input to open the calendar at (521, 238) on #datePickerMonthYearInput
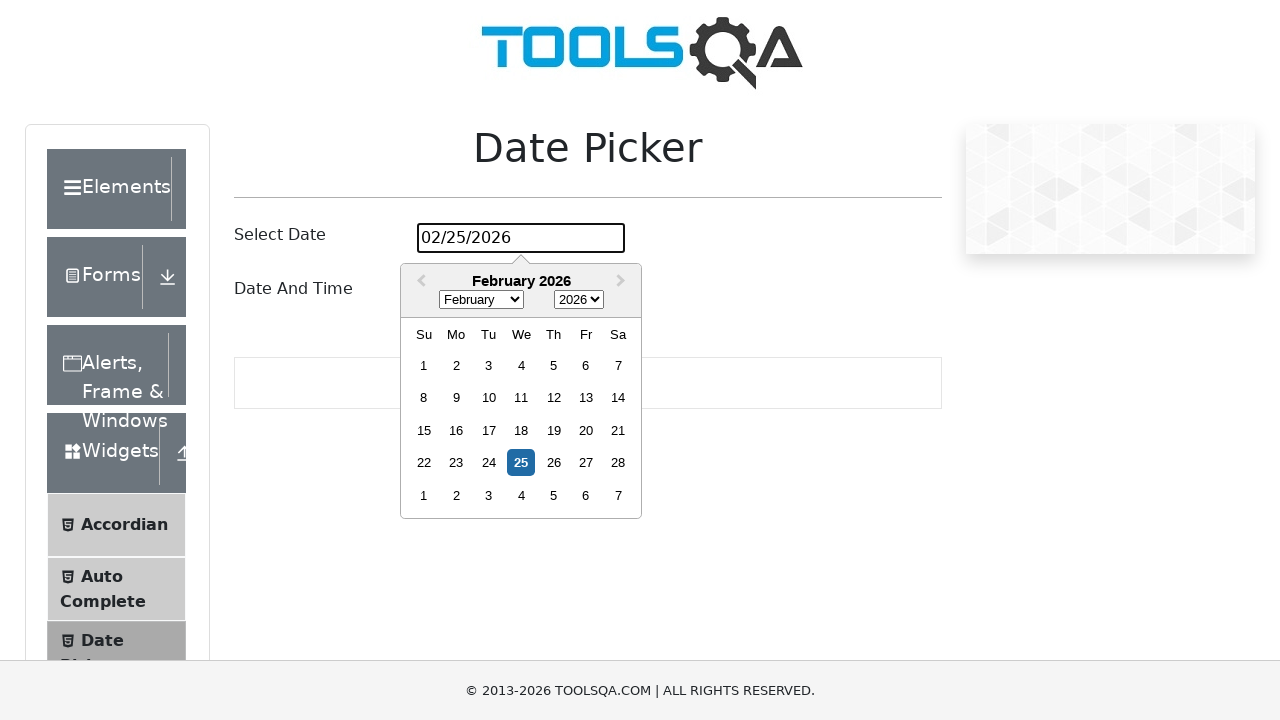

Selected December (month value 11) from month dropdown on .react-datepicker__month-select
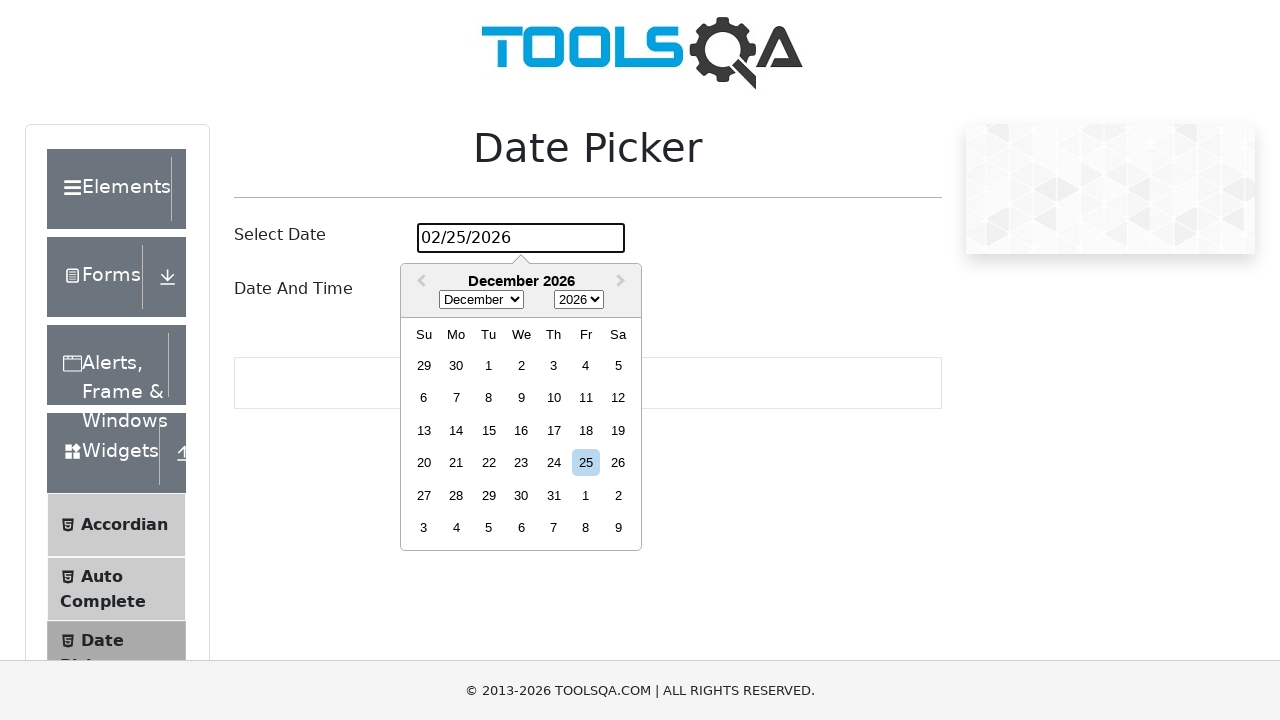

Selected year 1995 from year dropdown on .react-datepicker__year-select
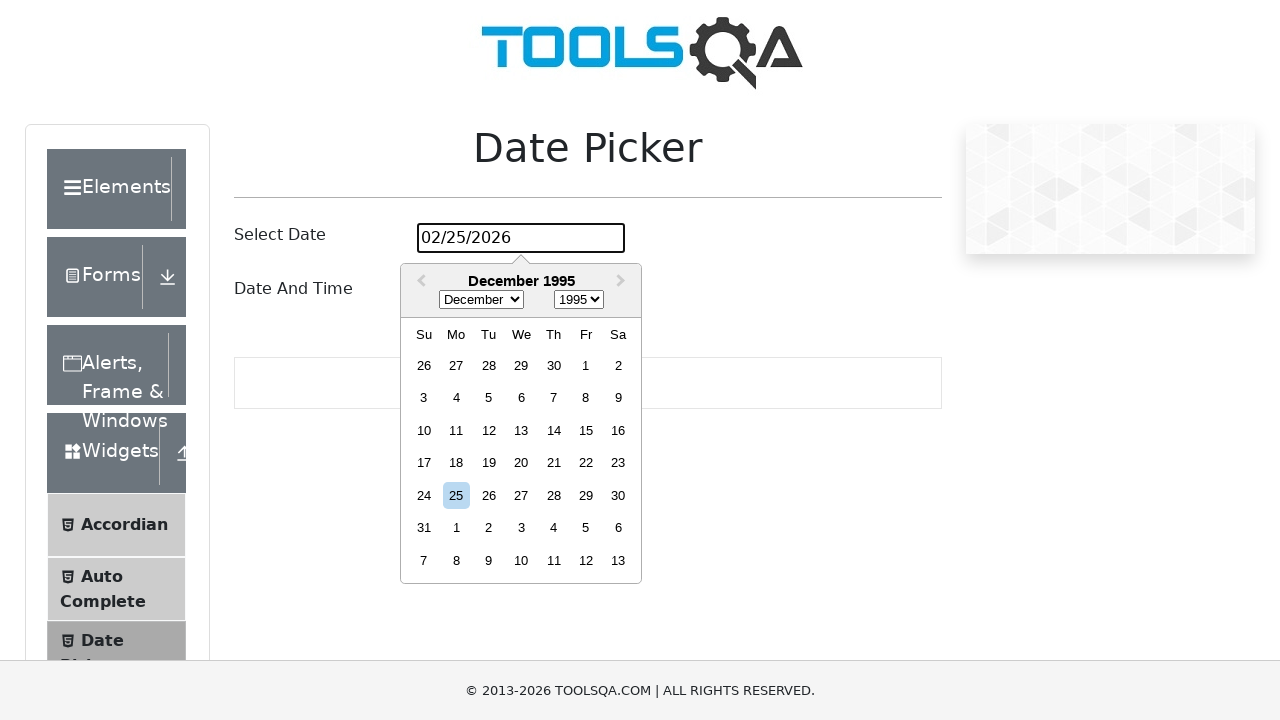

Clicked on day 19 to select December 19, 1995 at (489, 463) on div.react-datepicker__day:has-text('19'):not(.react-datepicker__day--outside-mon
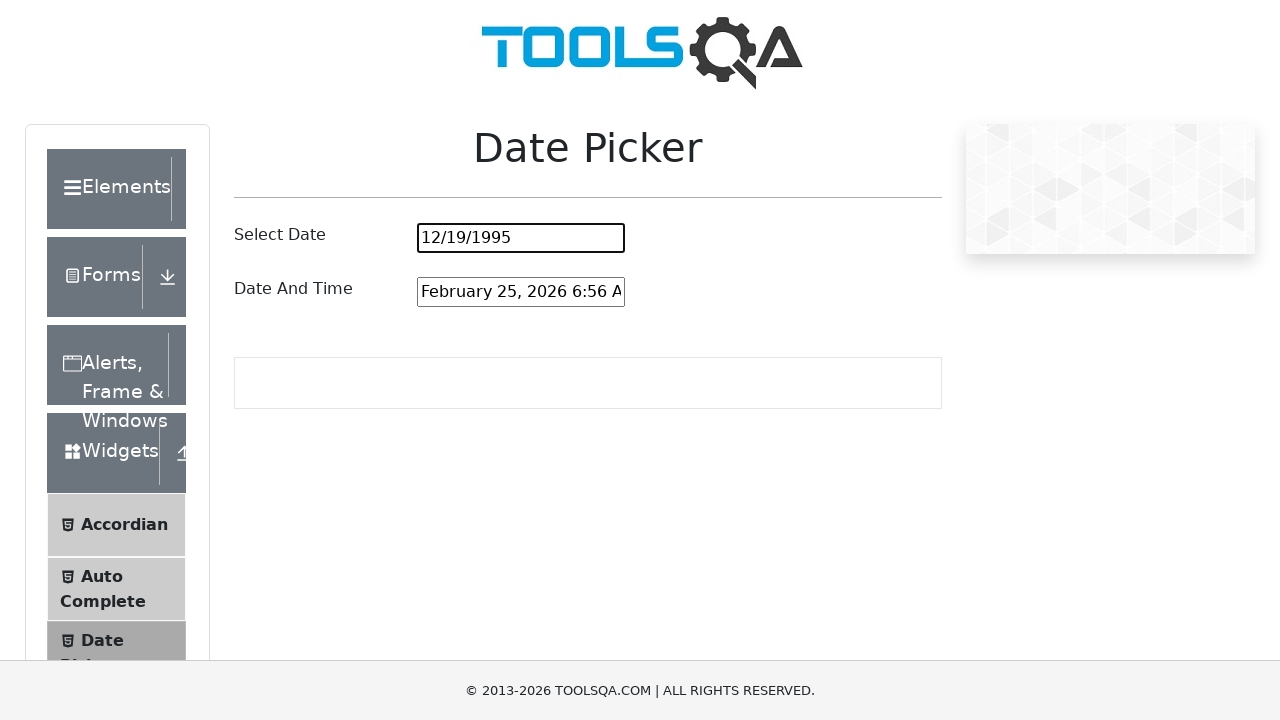

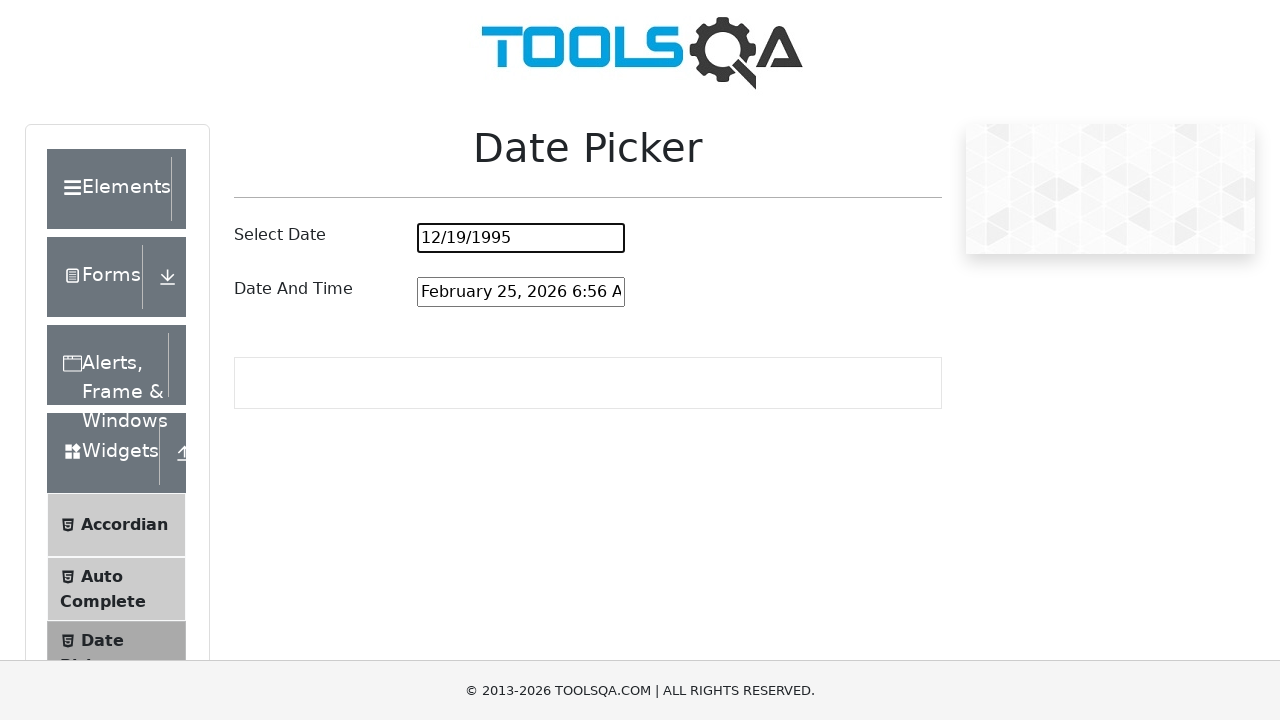